Tests that whitespace is trimmed from edited todo text

Starting URL: https://demo.playwright.dev/todomvc

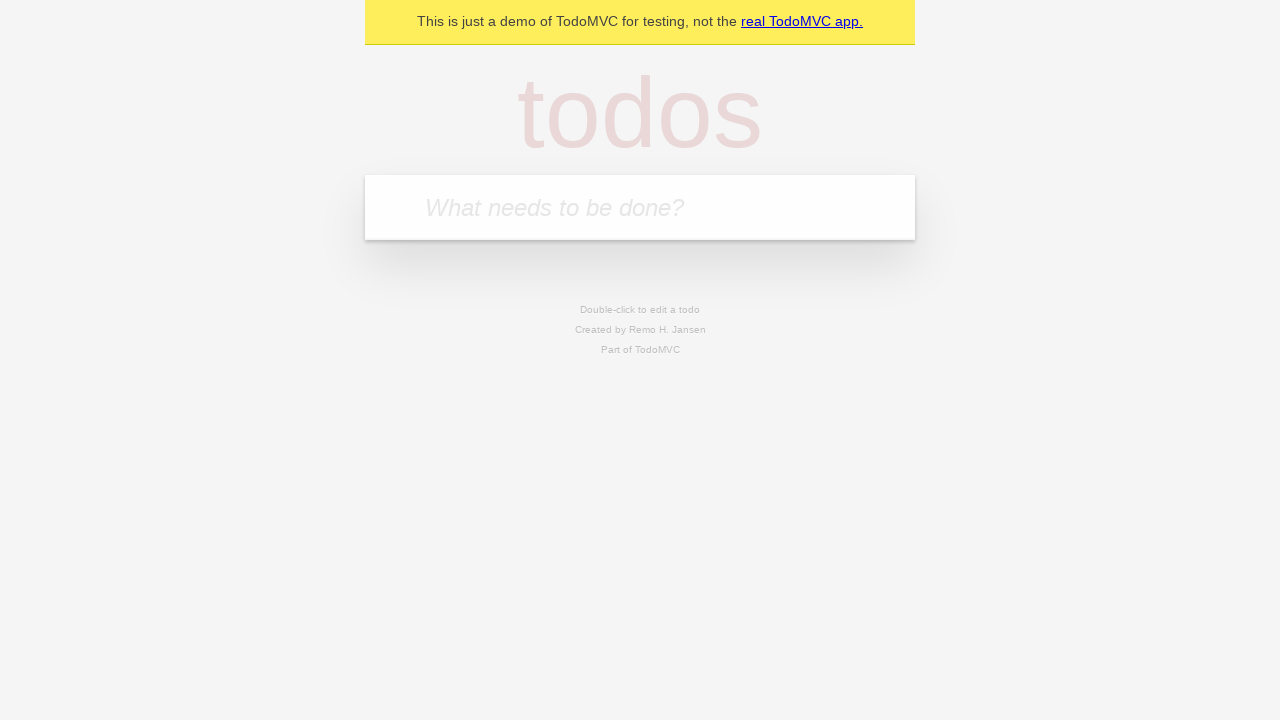

Filled todo input with 'buy some cheese' on internal:attr=[placeholder="What needs to be done?"i]
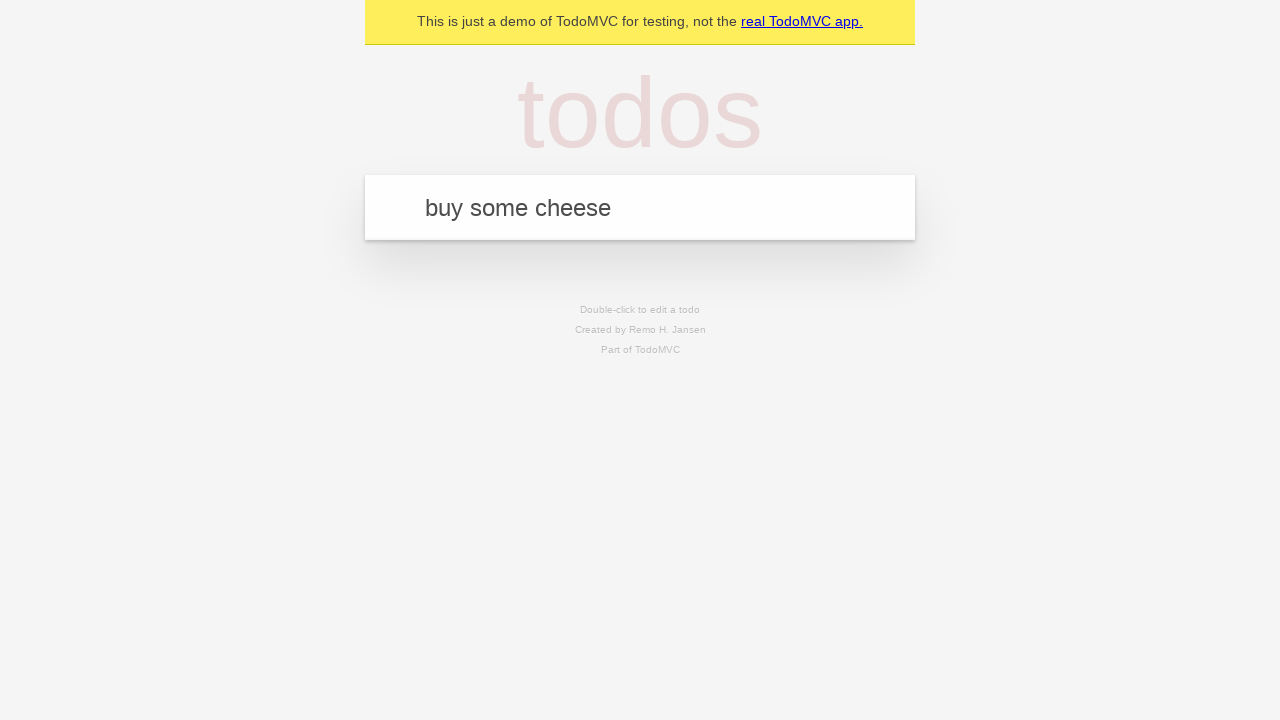

Pressed Enter to create first todo on internal:attr=[placeholder="What needs to be done?"i]
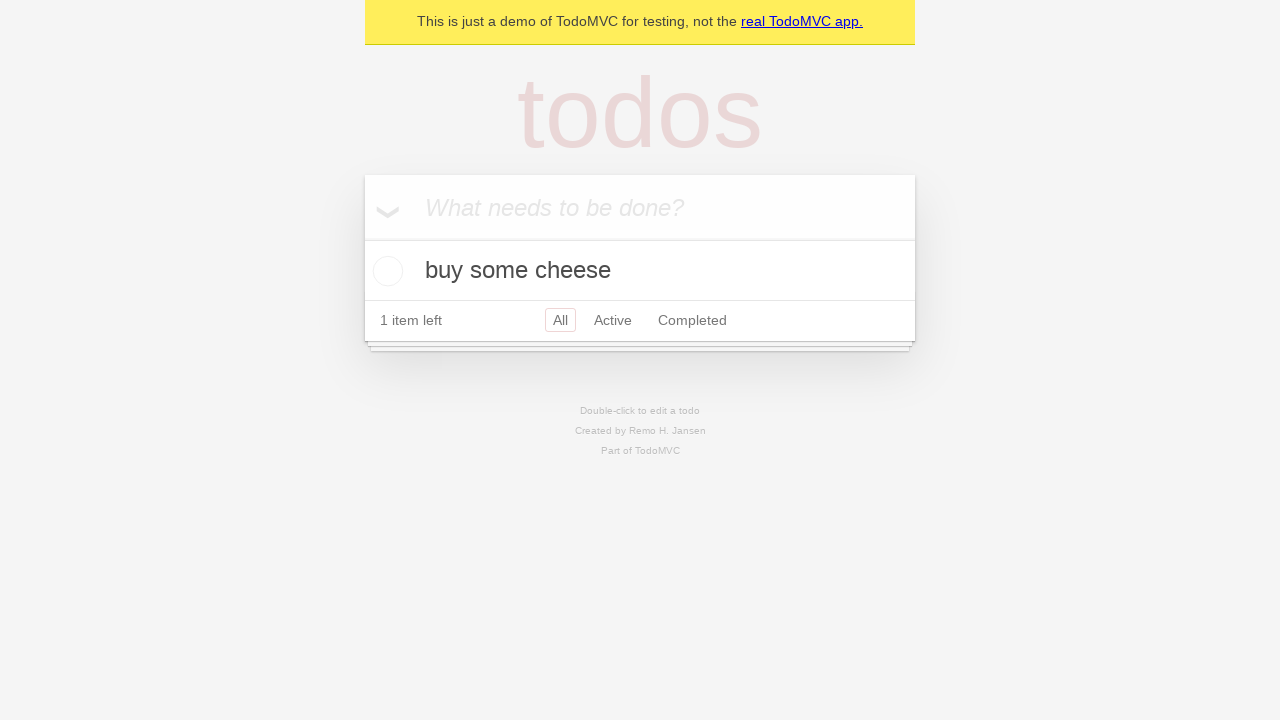

Filled todo input with 'feed the cat' on internal:attr=[placeholder="What needs to be done?"i]
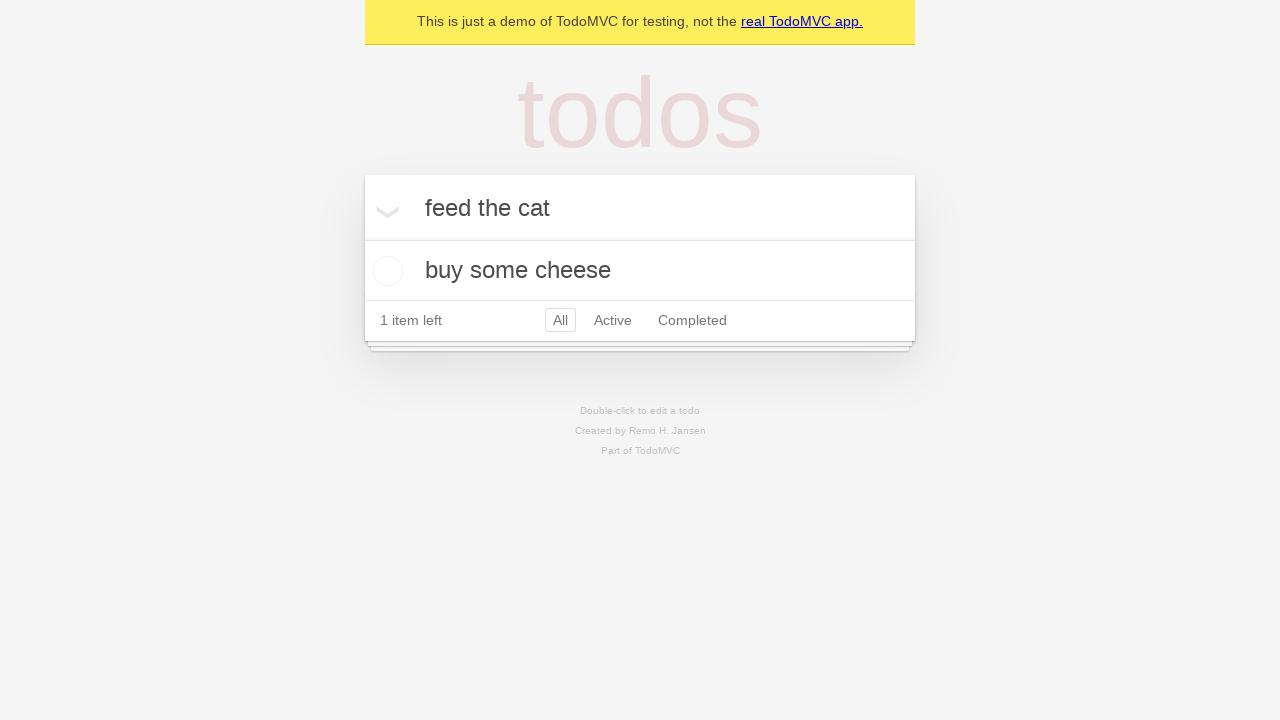

Pressed Enter to create second todo on internal:attr=[placeholder="What needs to be done?"i]
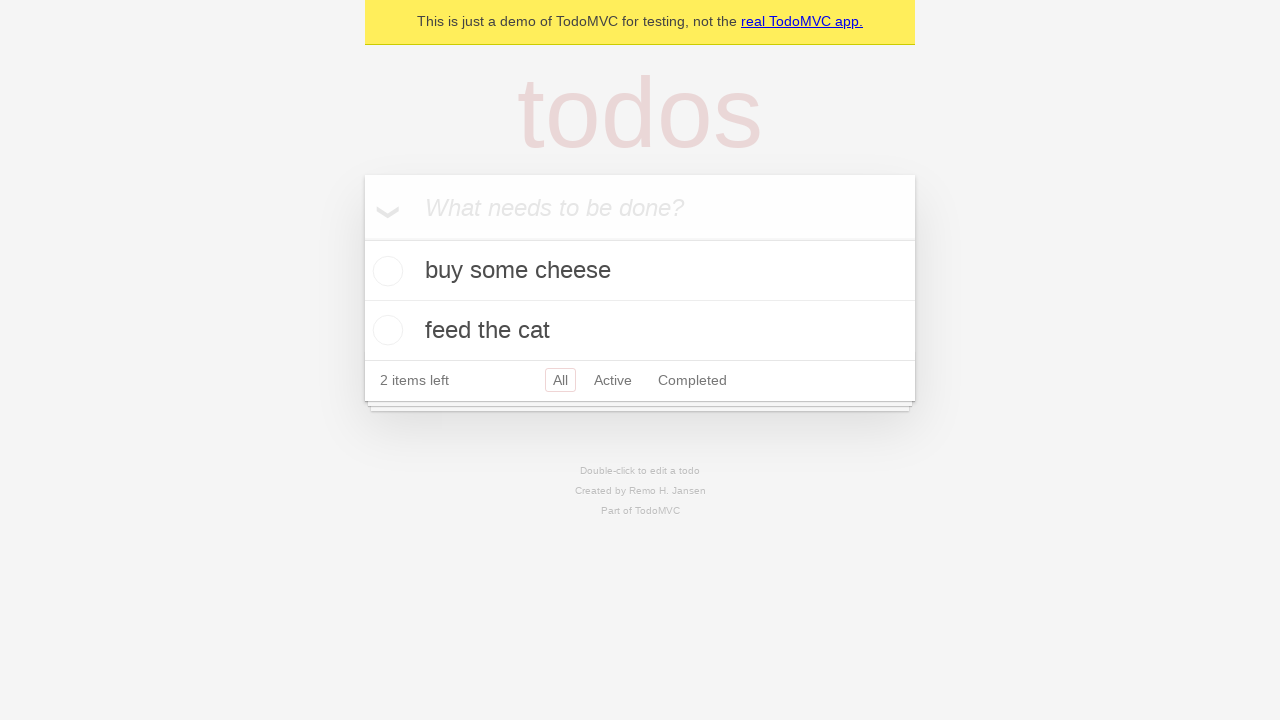

Filled todo input with 'book a doctors appointment' on internal:attr=[placeholder="What needs to be done?"i]
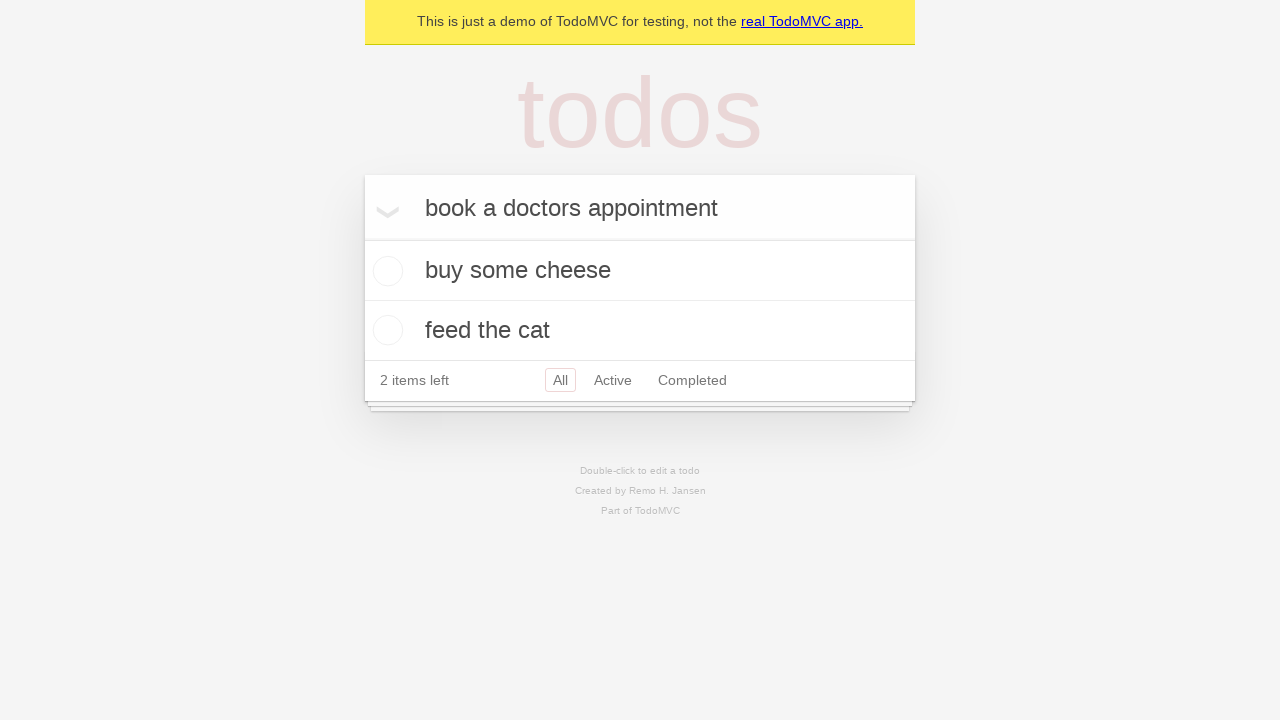

Pressed Enter to create third todo on internal:attr=[placeholder="What needs to be done?"i]
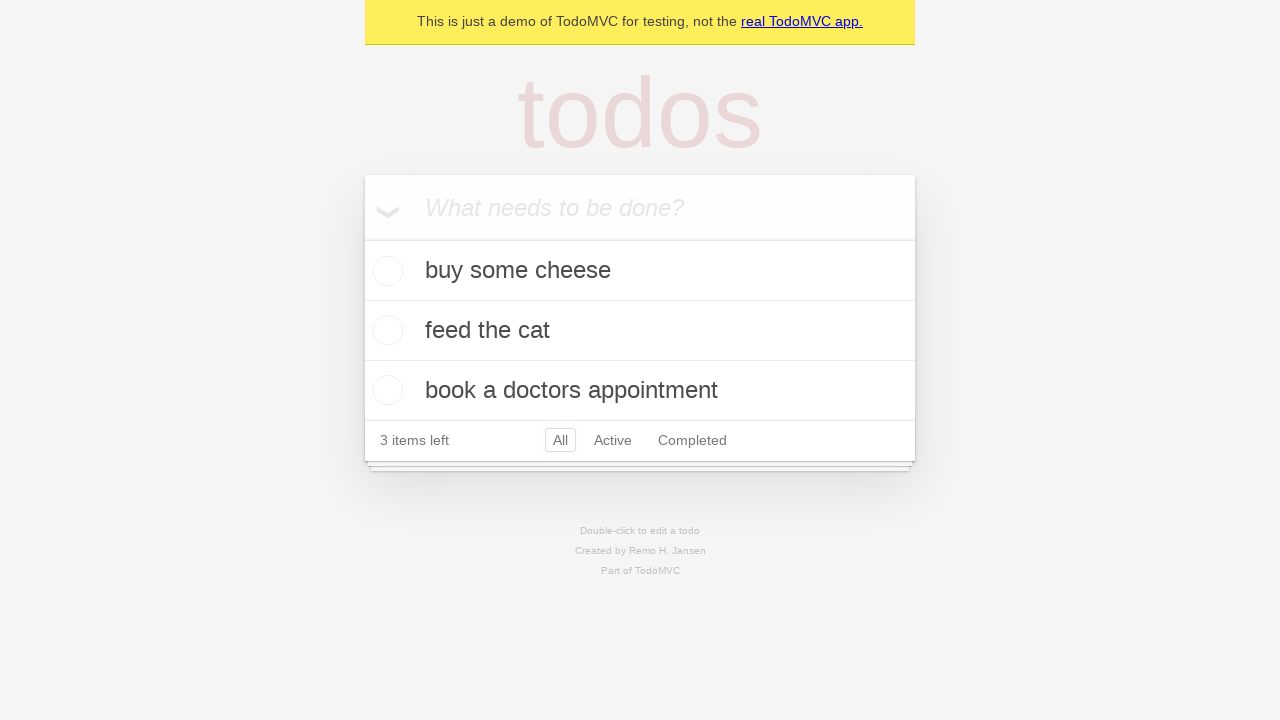

Double-clicked second todo item to enter edit mode at (640, 331) on internal:testid=[data-testid="todo-item"s] >> nth=1
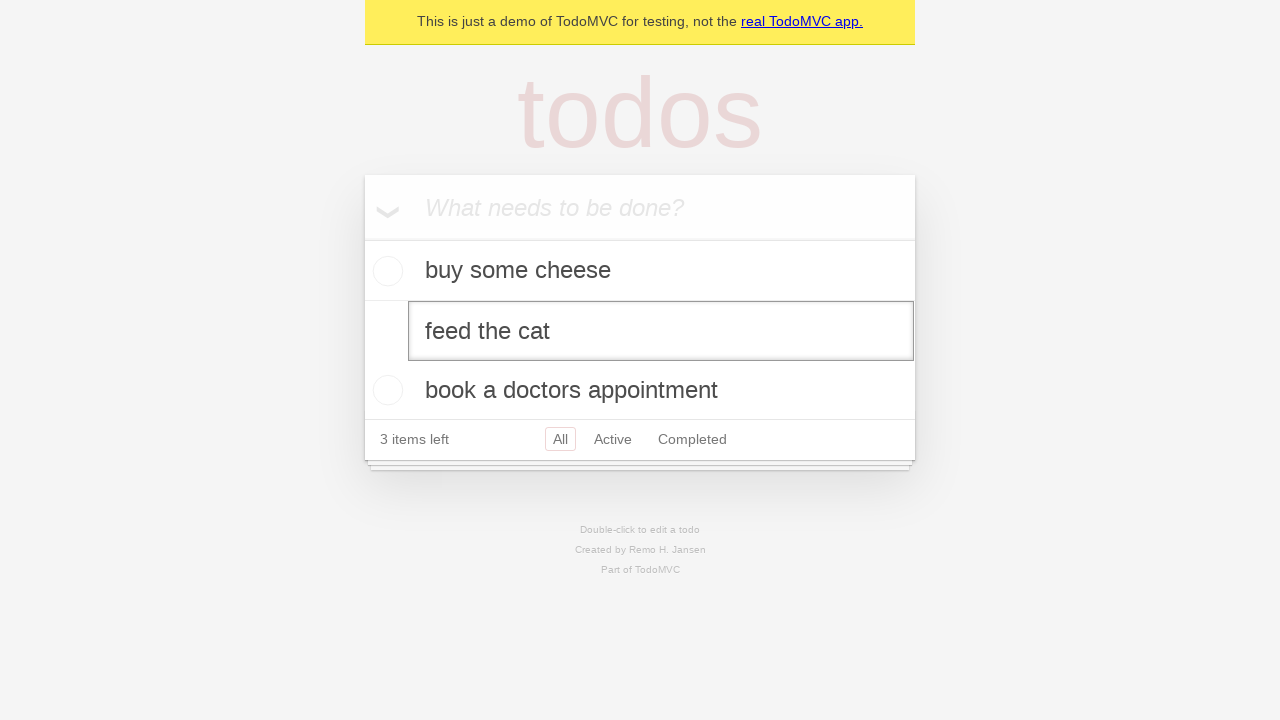

Filled edit field with '    buy some sausages    ' including whitespace on internal:testid=[data-testid="todo-item"s] >> nth=1 >> internal:role=textbox[nam
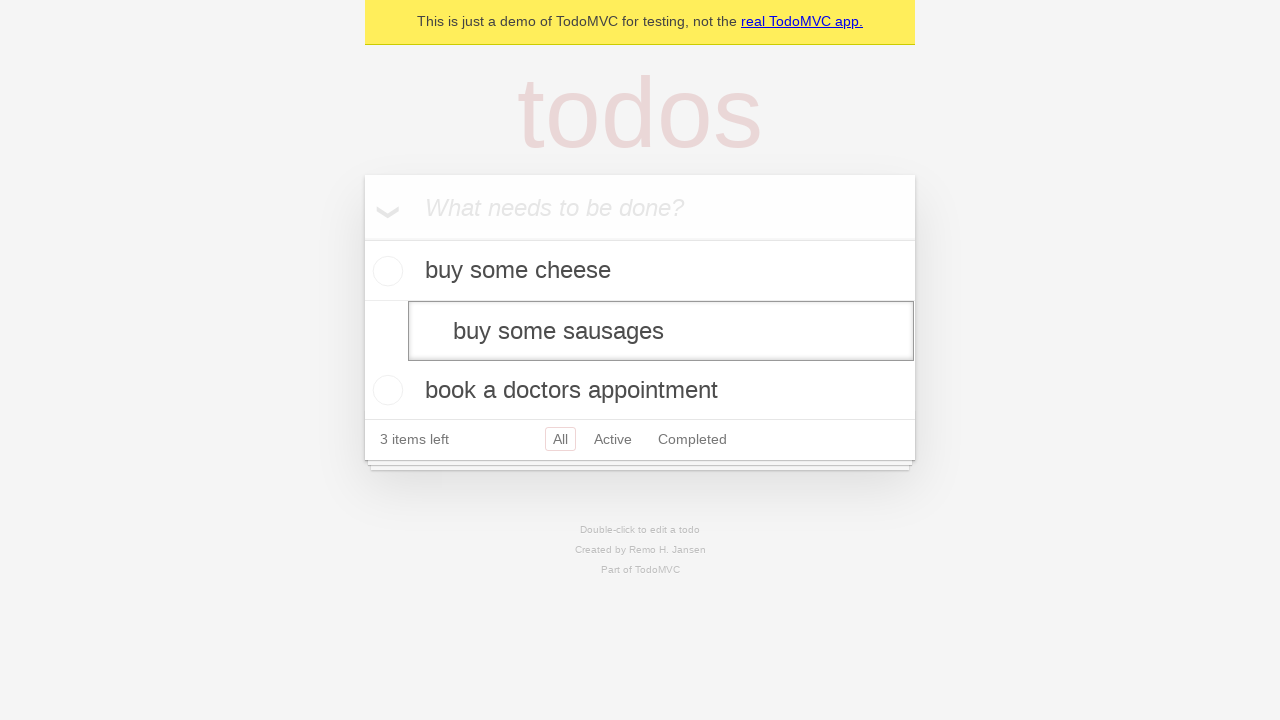

Pressed Enter to submit edited todo text and verify whitespace is trimmed on internal:testid=[data-testid="todo-item"s] >> nth=1 >> internal:role=textbox[nam
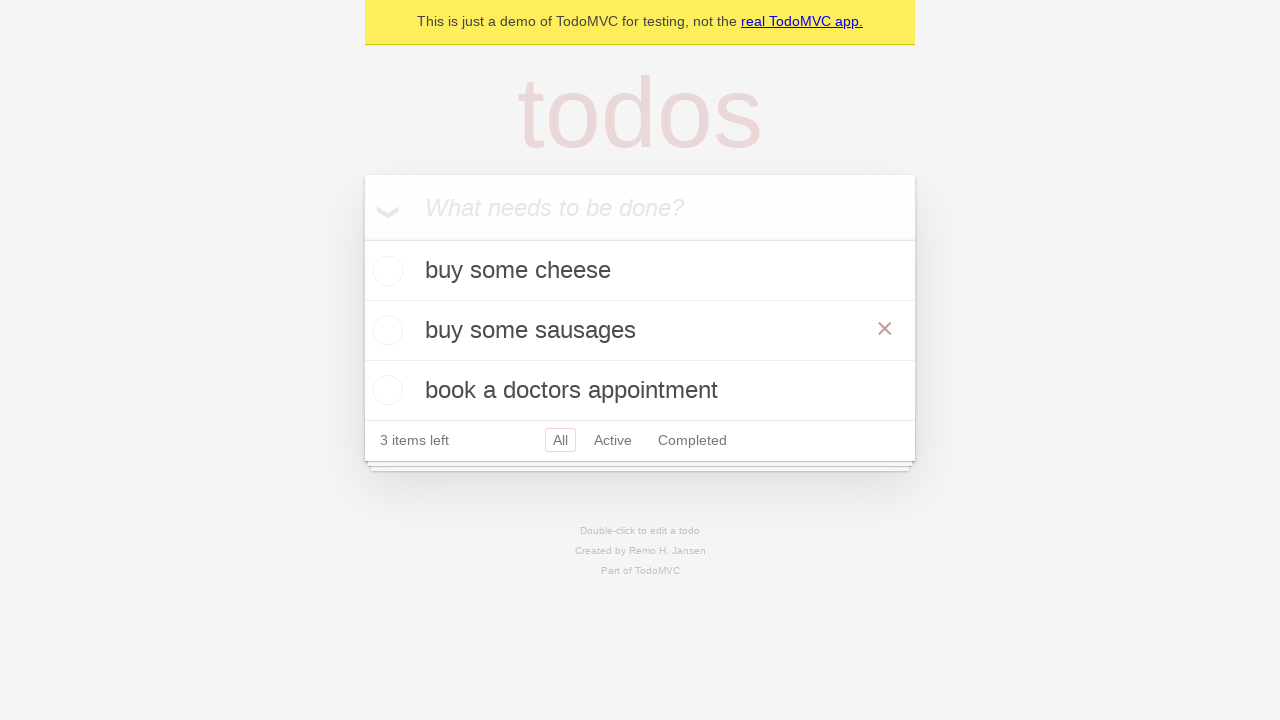

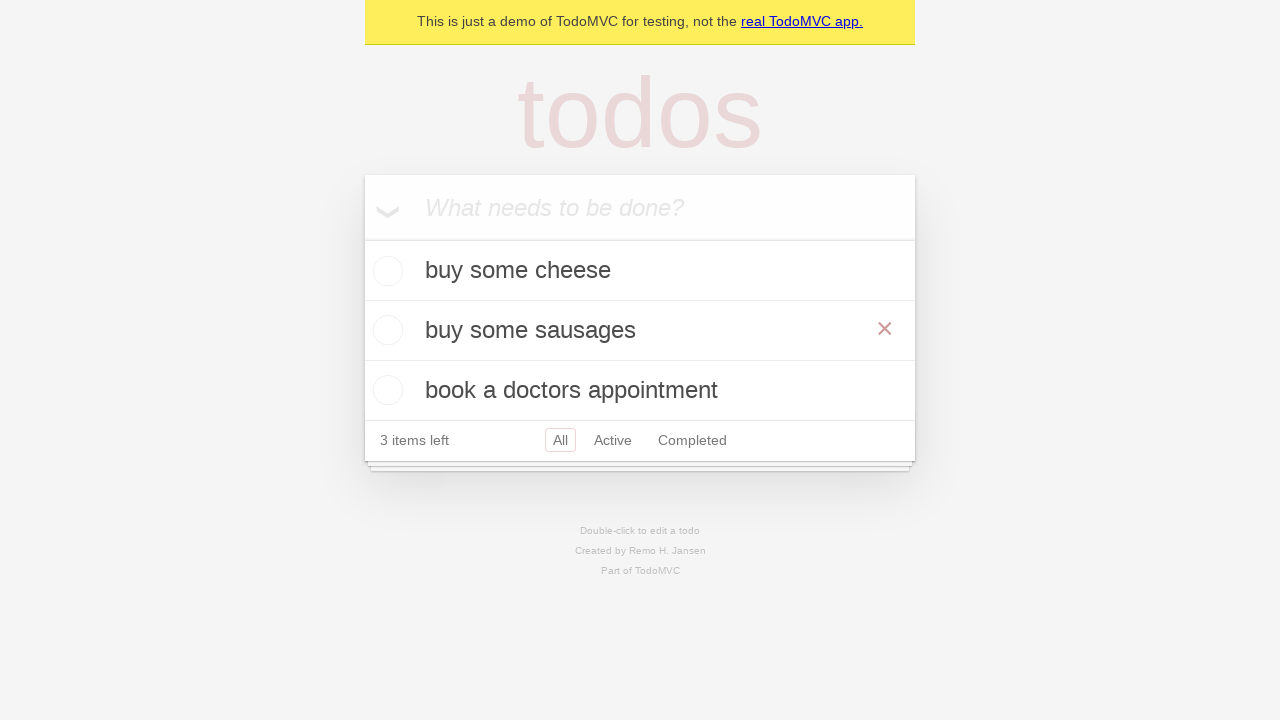